Tests an egg timer countdown functionality by entering a duration, starting the timer, and verifying that the countdown works correctly

Starting URL: https://e.ggtimer.com/

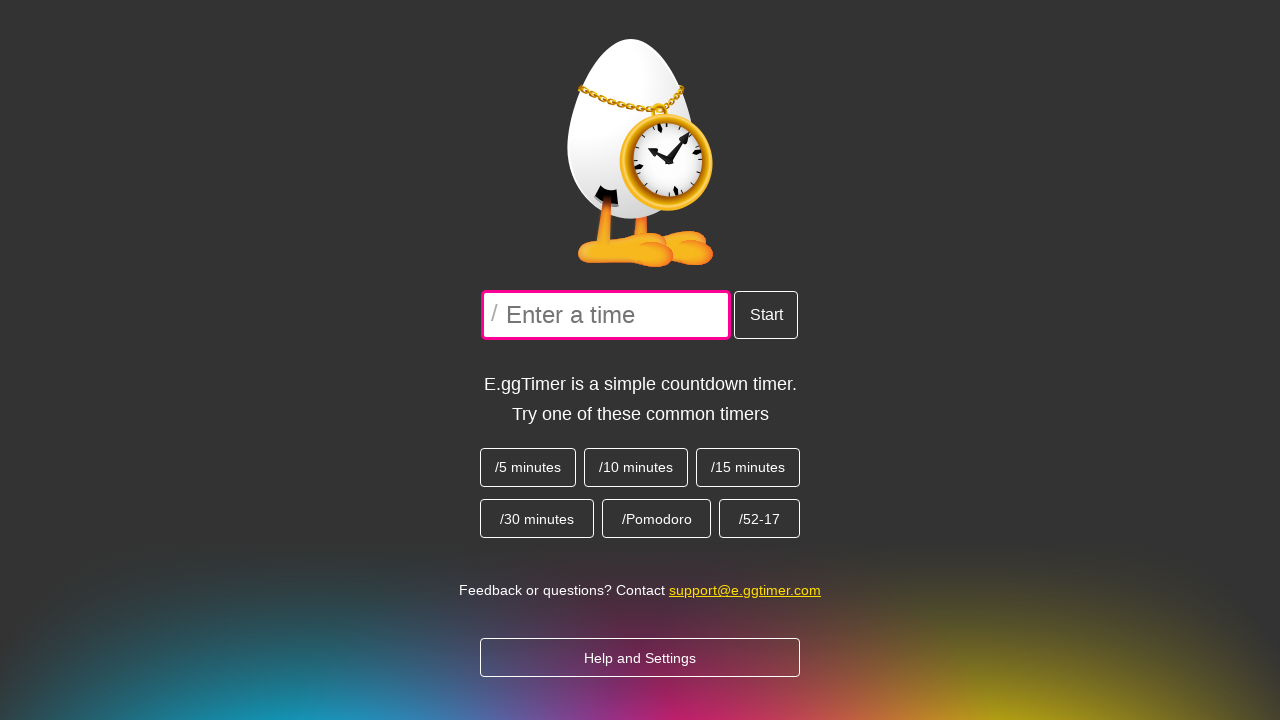

Entered 25 seconds duration in timer input field on //*[@id='EggTimer-start-time-input-text']
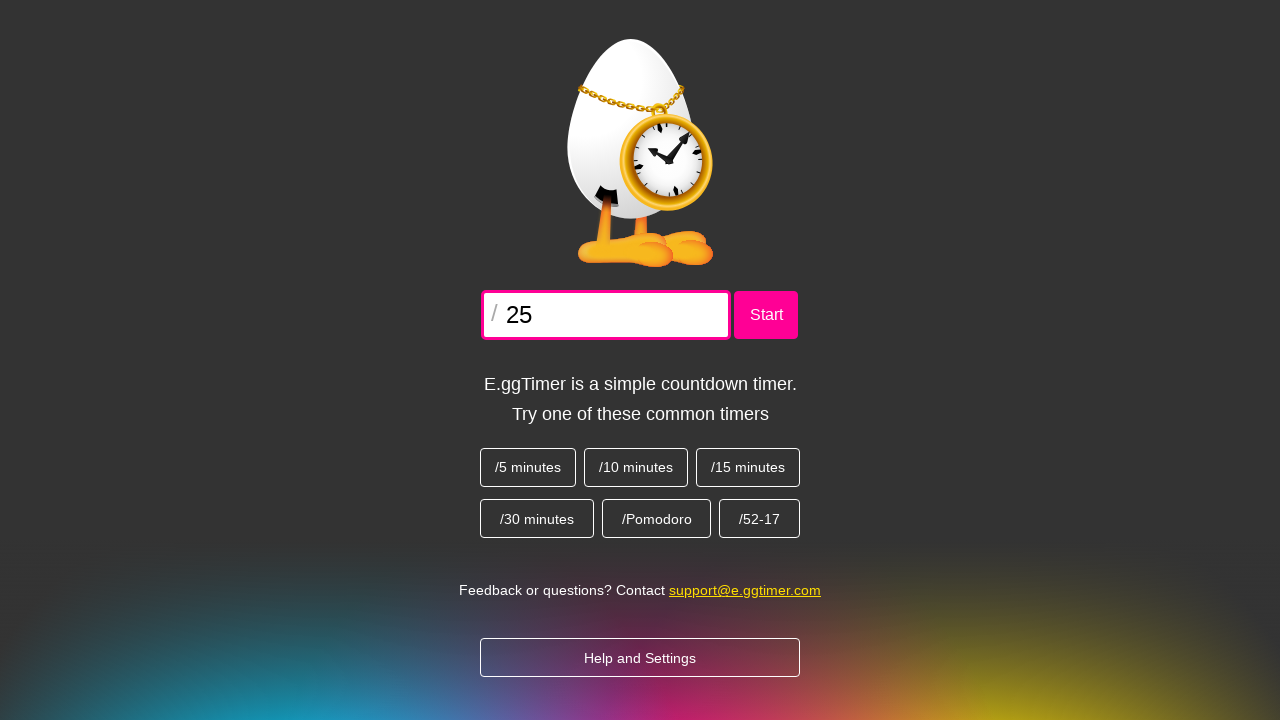

Clicked Start button to begin countdown at (766, 315) on xpath=//button[contains(text(), 'Start')]
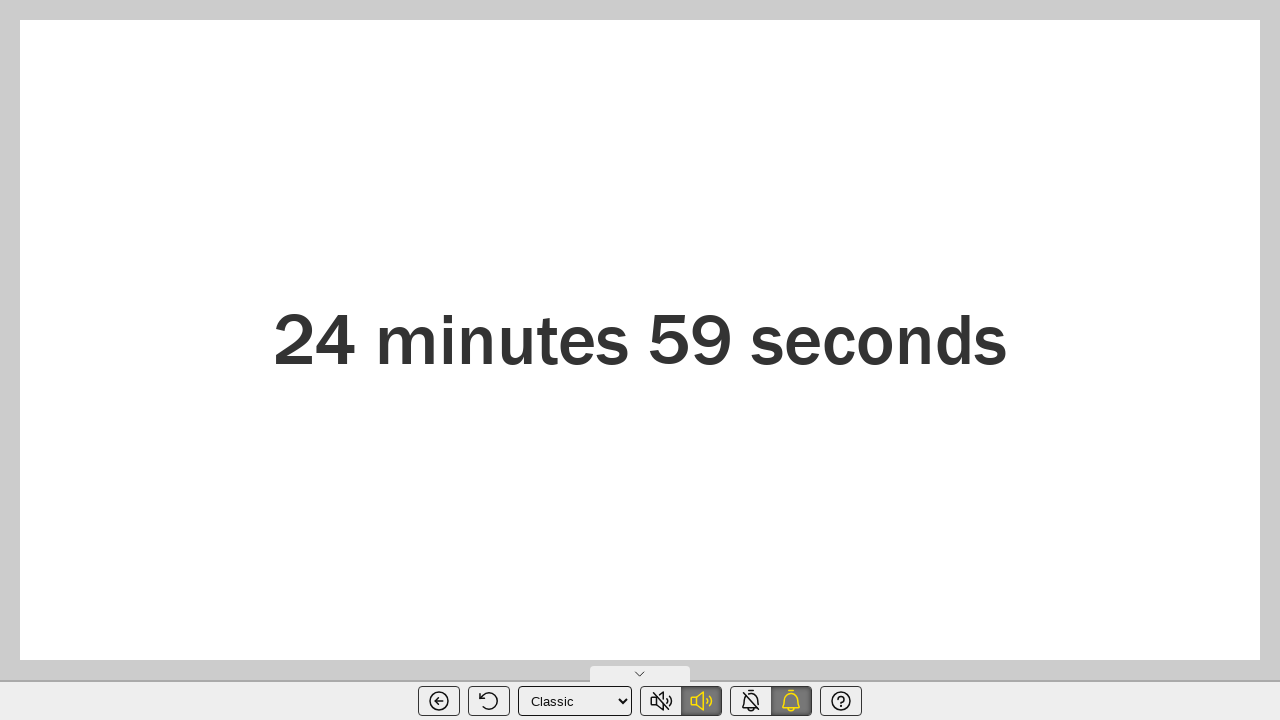

Waited 2 seconds for countdown to begin
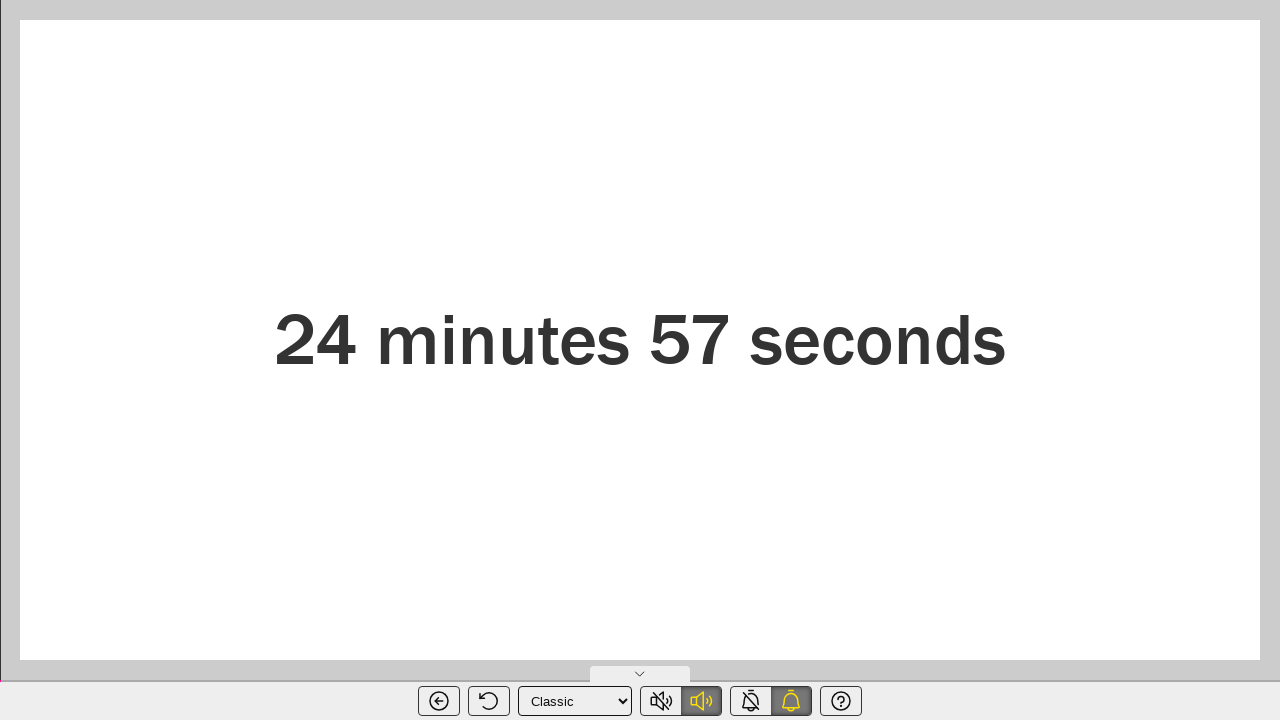

Captured initial timer title value
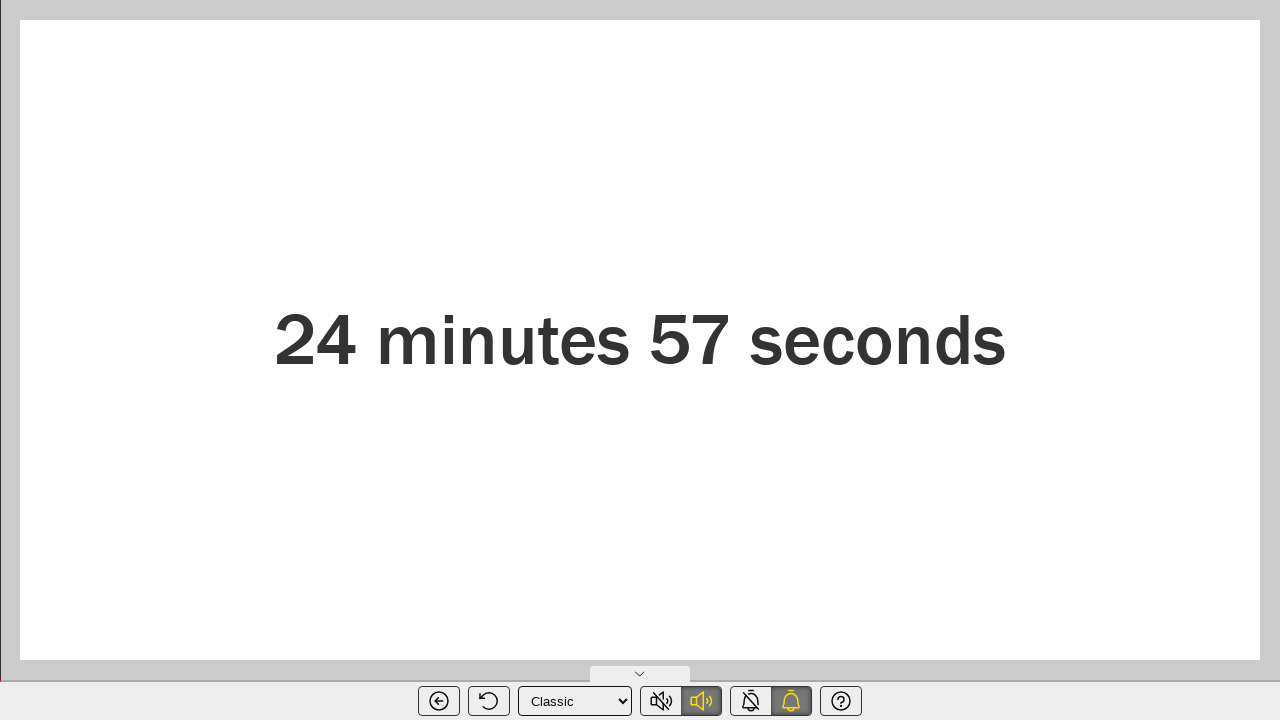

Waited 1 second for timer to countdown
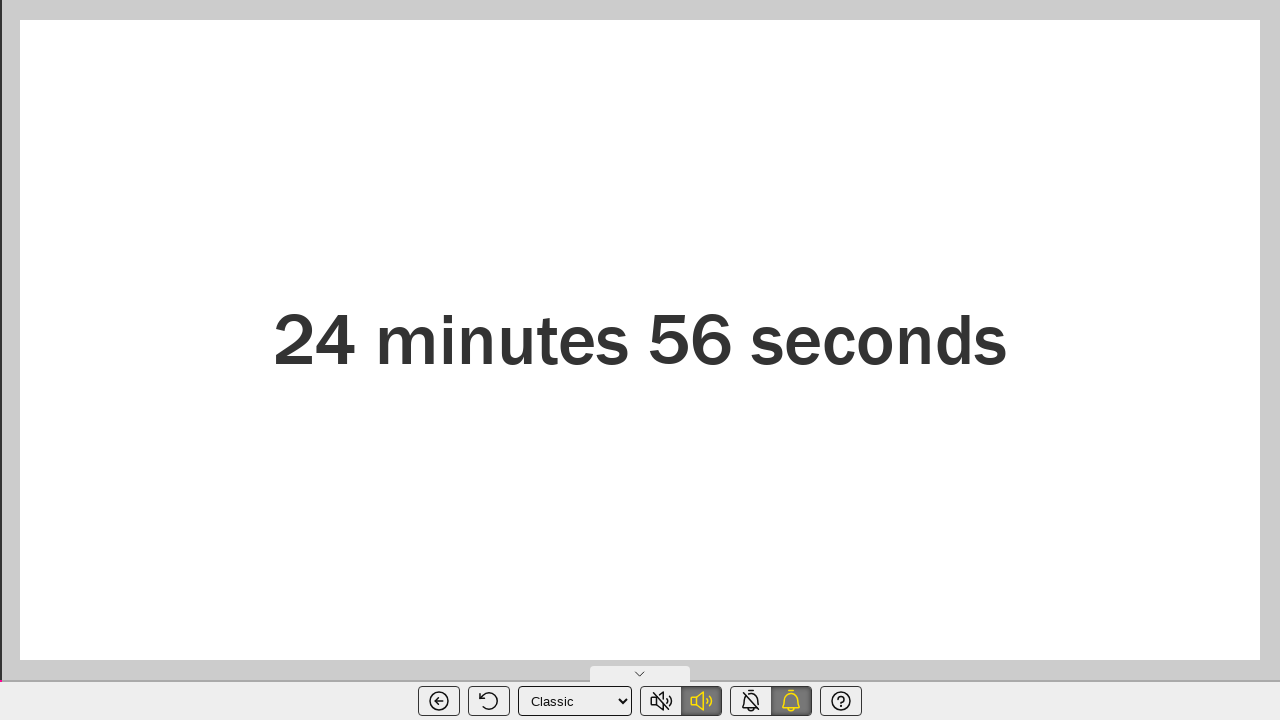

Captured second timer title value to verify countdown is working
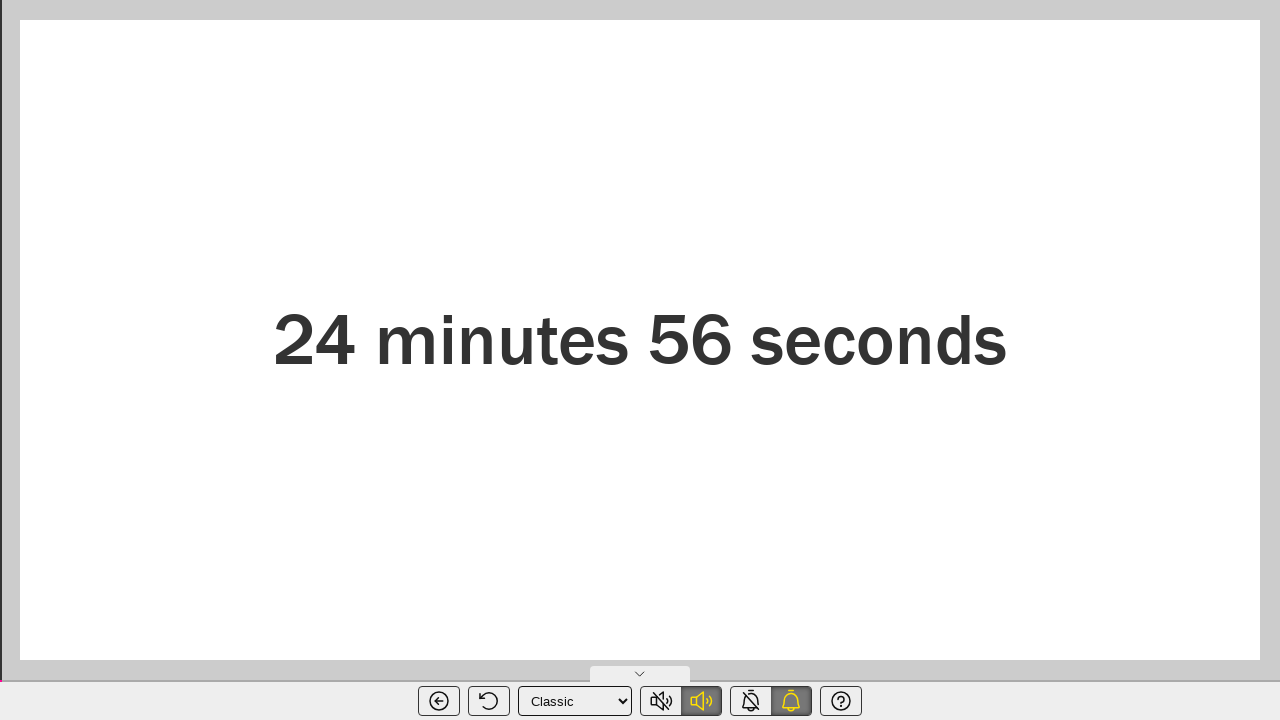

Waited approximately 22 seconds for countdown to complete
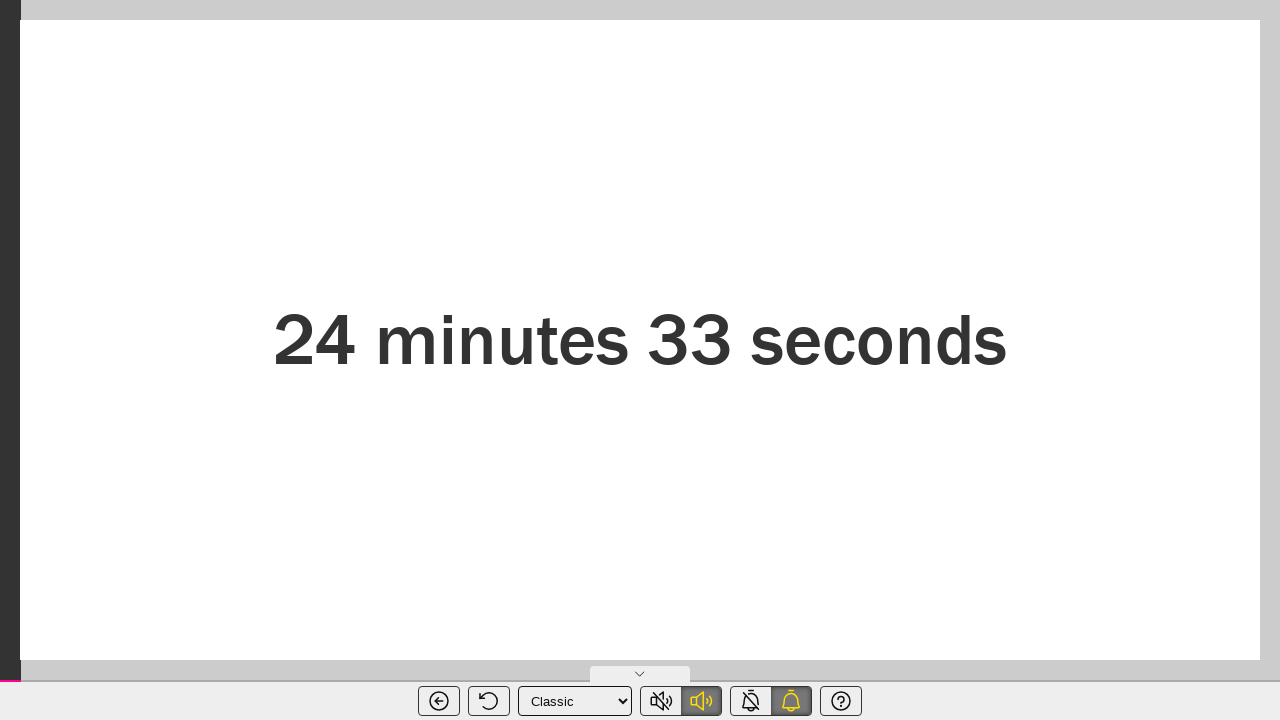

Captured final timer title to verify countdown completed at 00:00:00
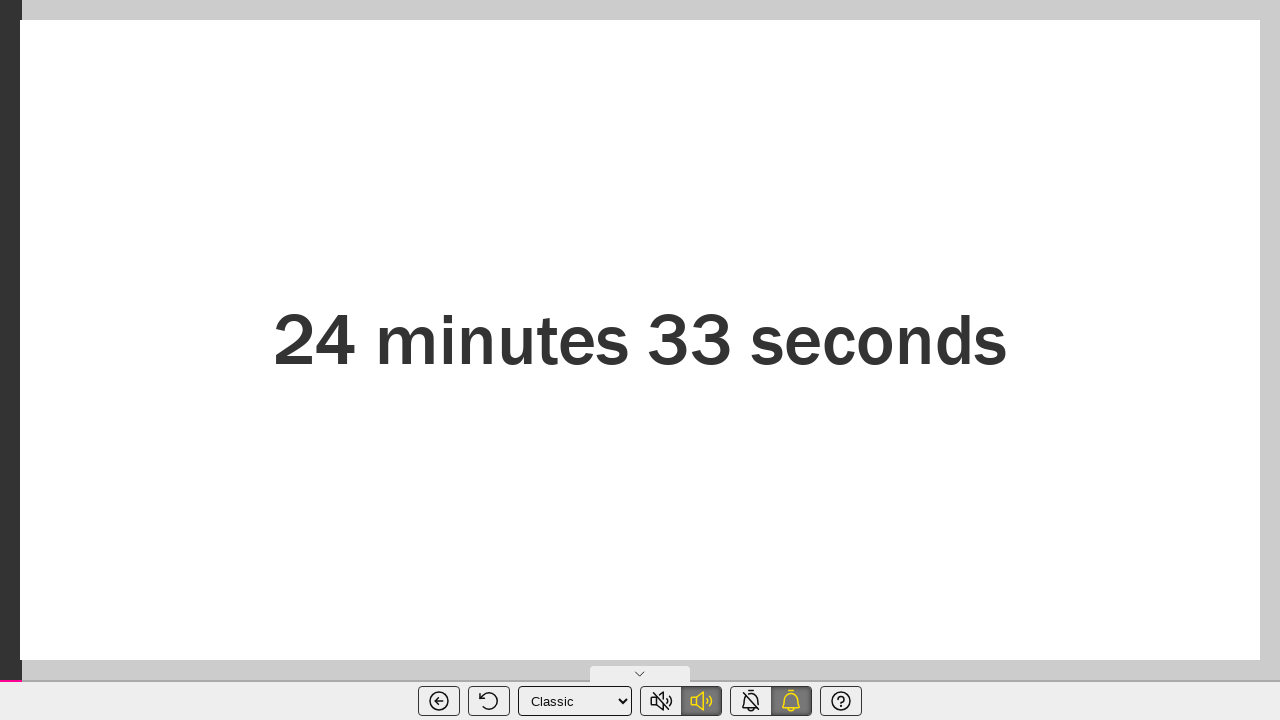

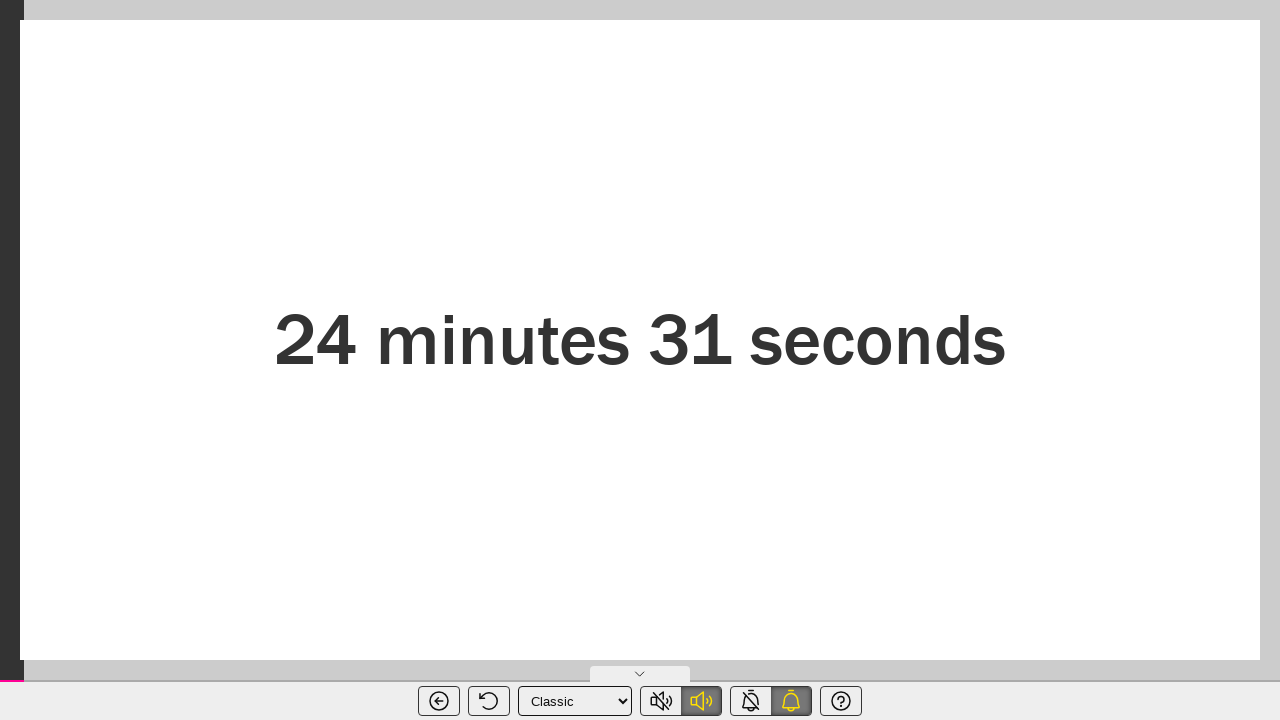